Extracts two numbers from the page, calculates their sum, selects the result from a dropdown menu, and submits the form

Starting URL: http://suninjuly.github.io/selects1.html

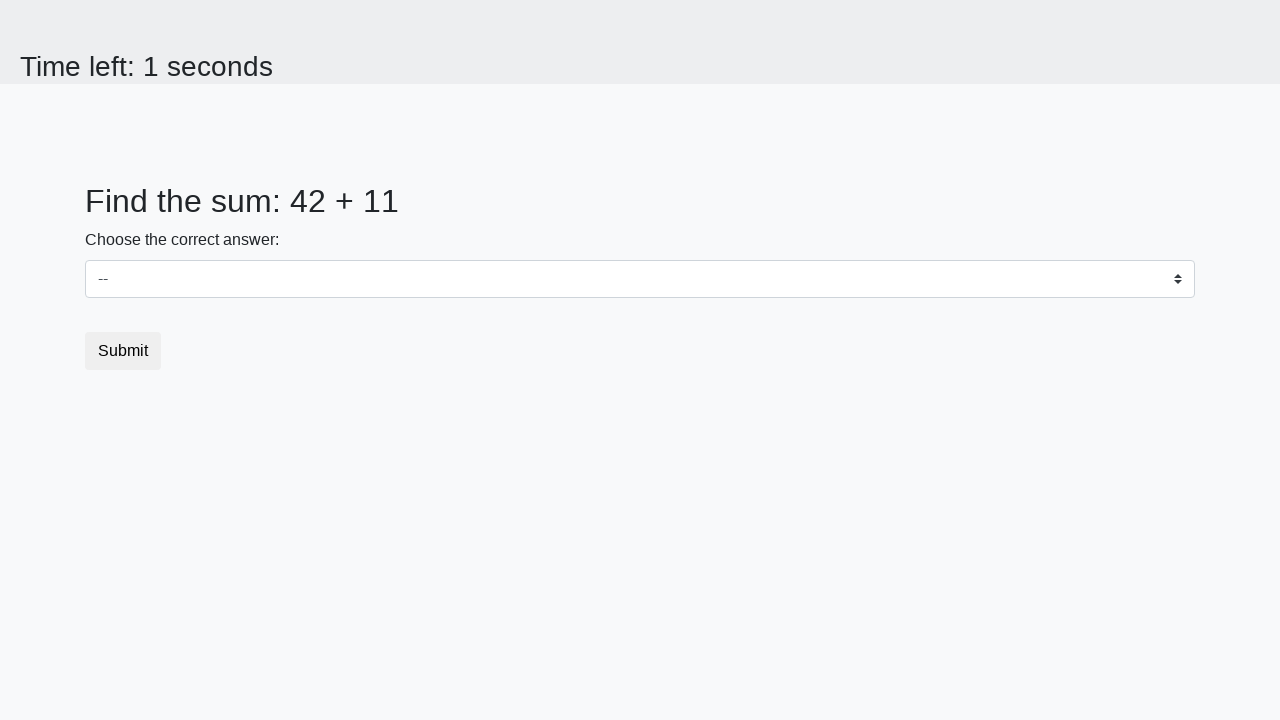

Located first number element (#num1)
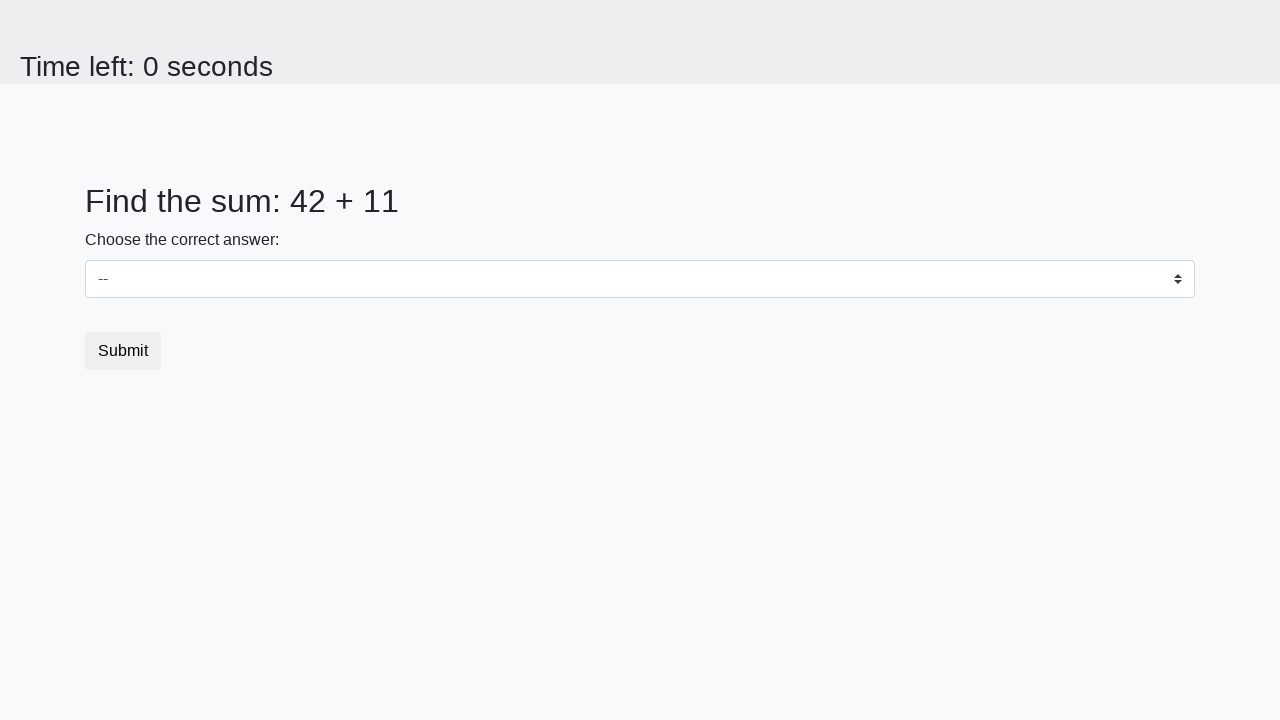

Extracted first number: 42
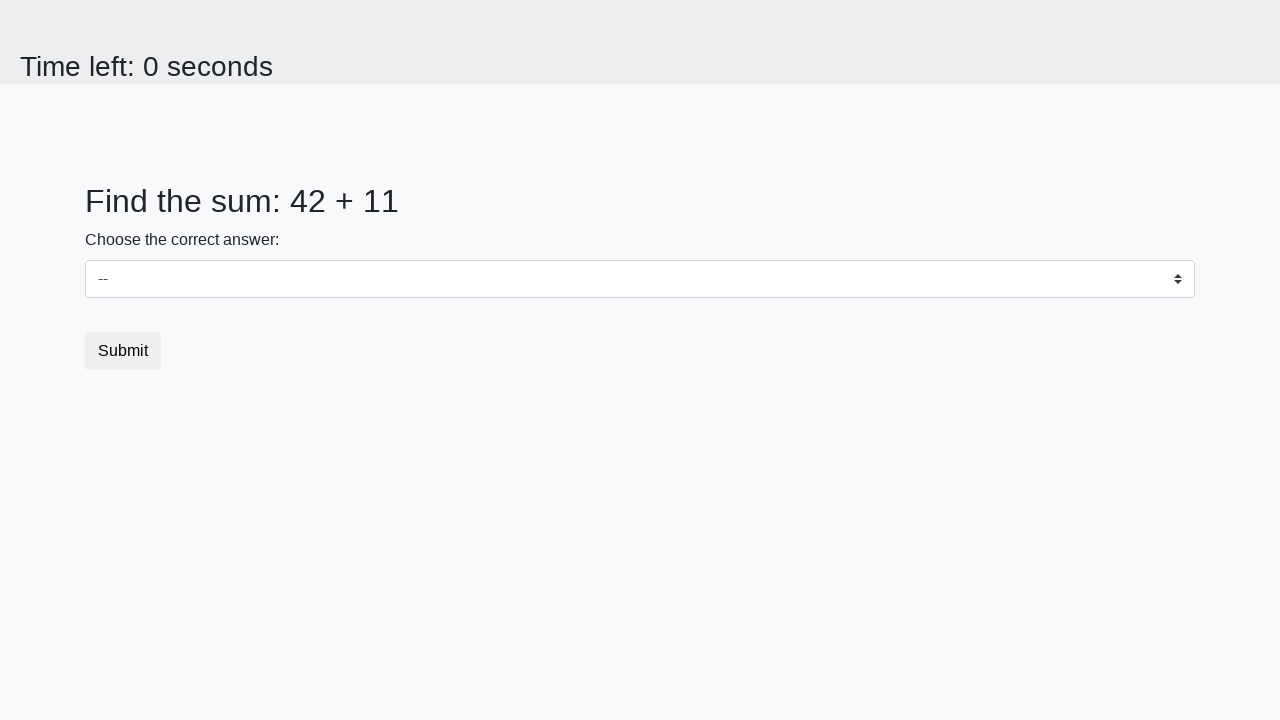

Located second number element (#num2)
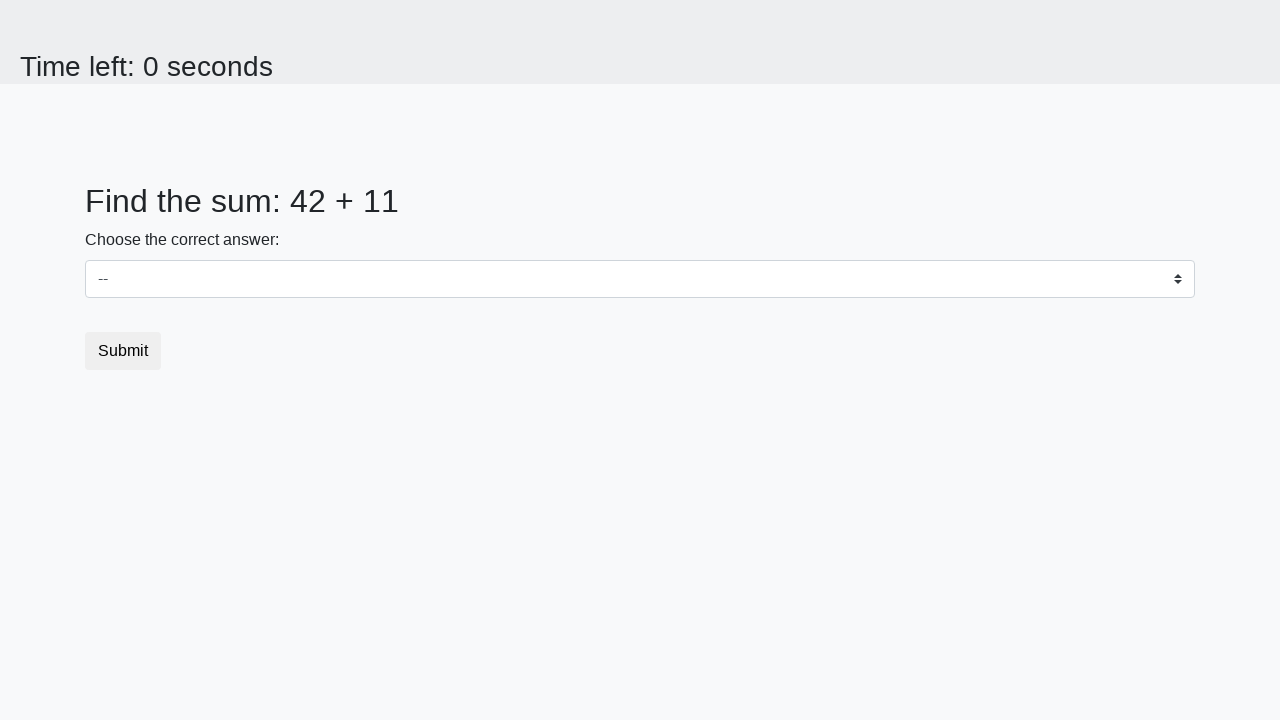

Extracted second number: 11
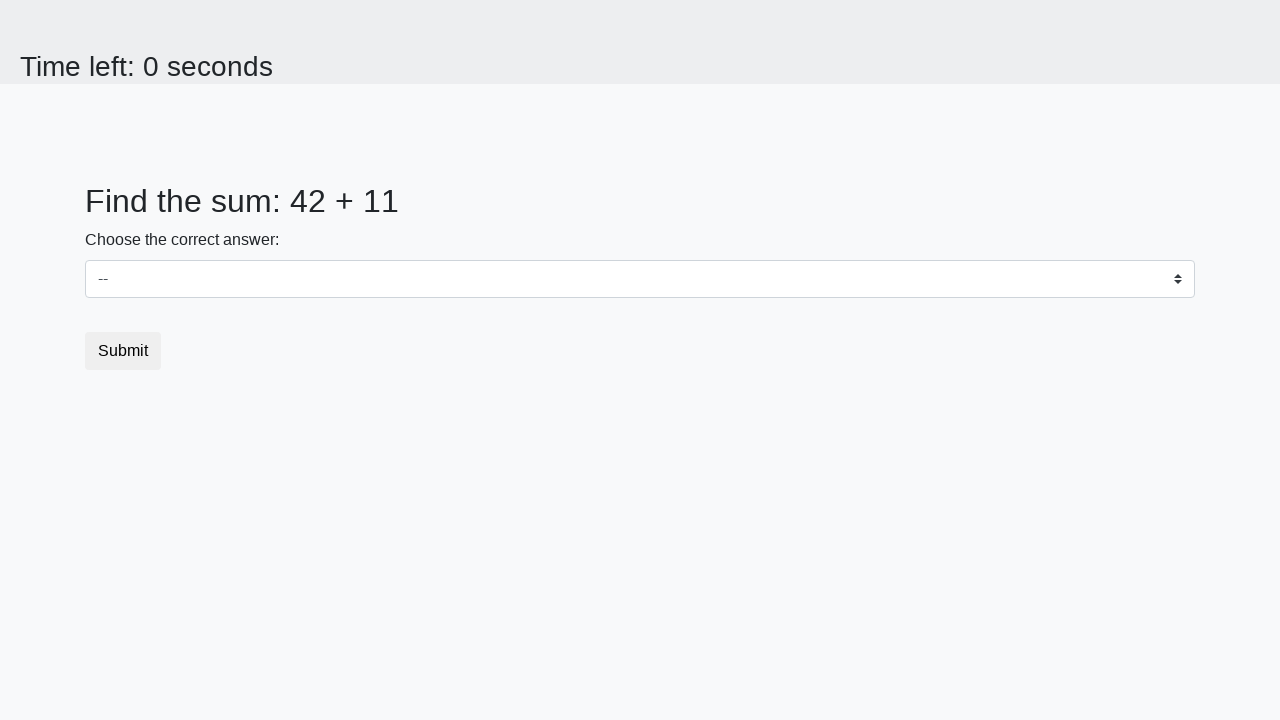

Calculated sum: 42 + 11 = 53
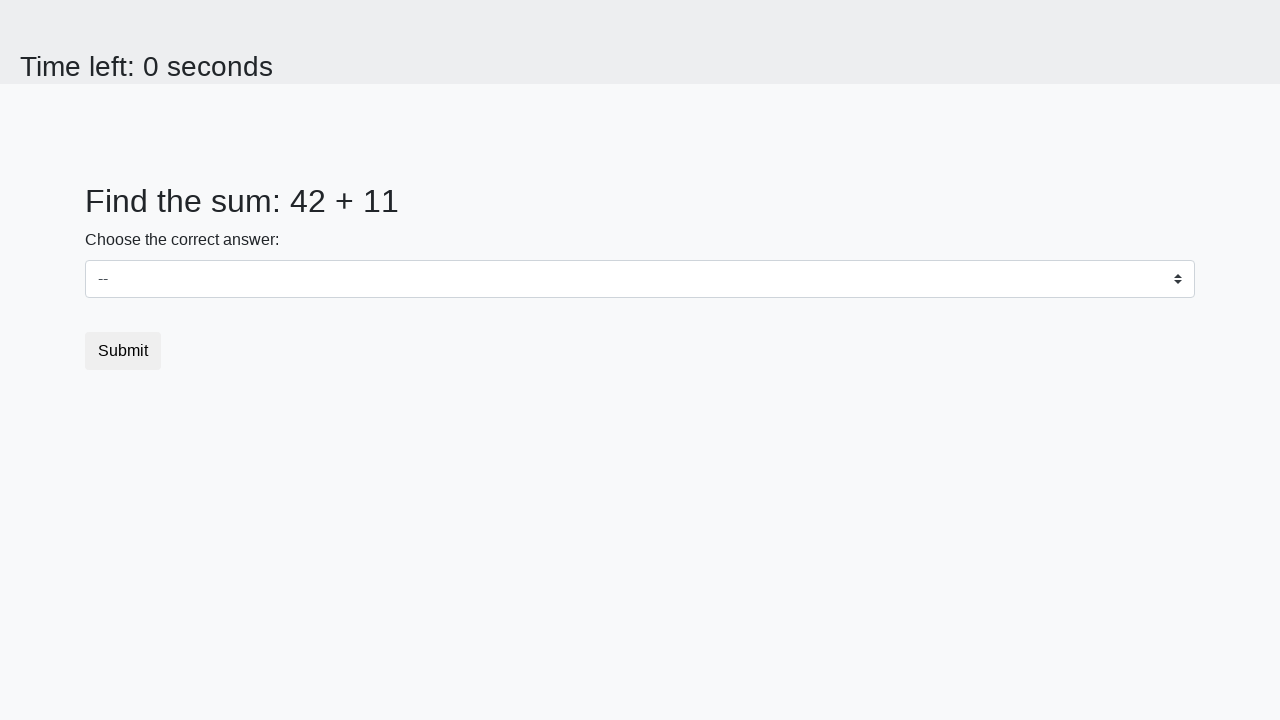

Selected calculated sum (53) from dropdown menu on select#dropdown
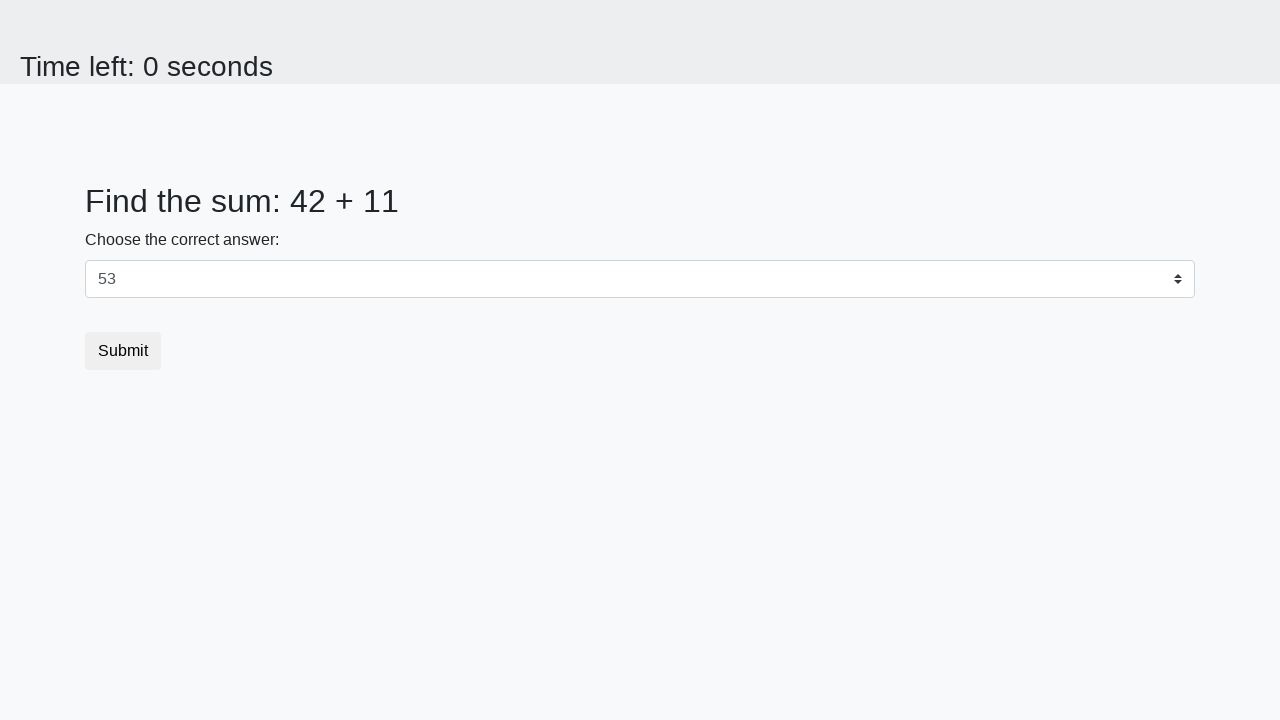

Clicked submit button at (123, 351) on button.btn
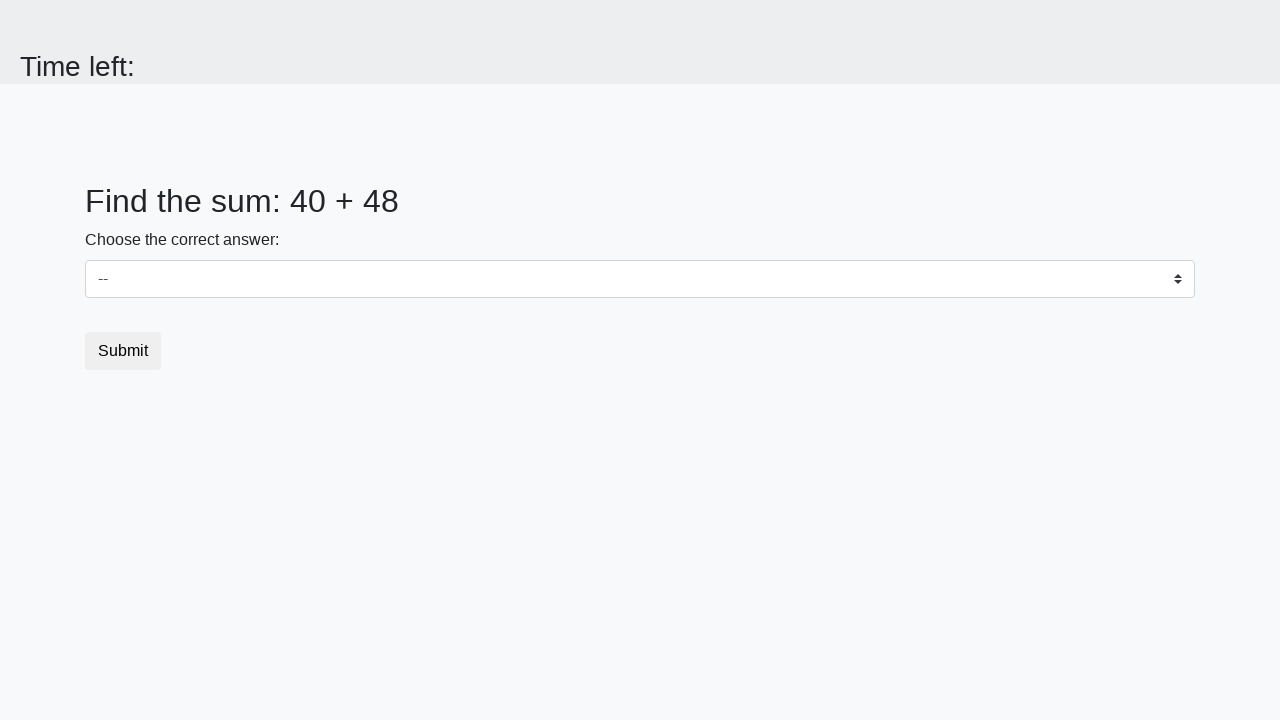

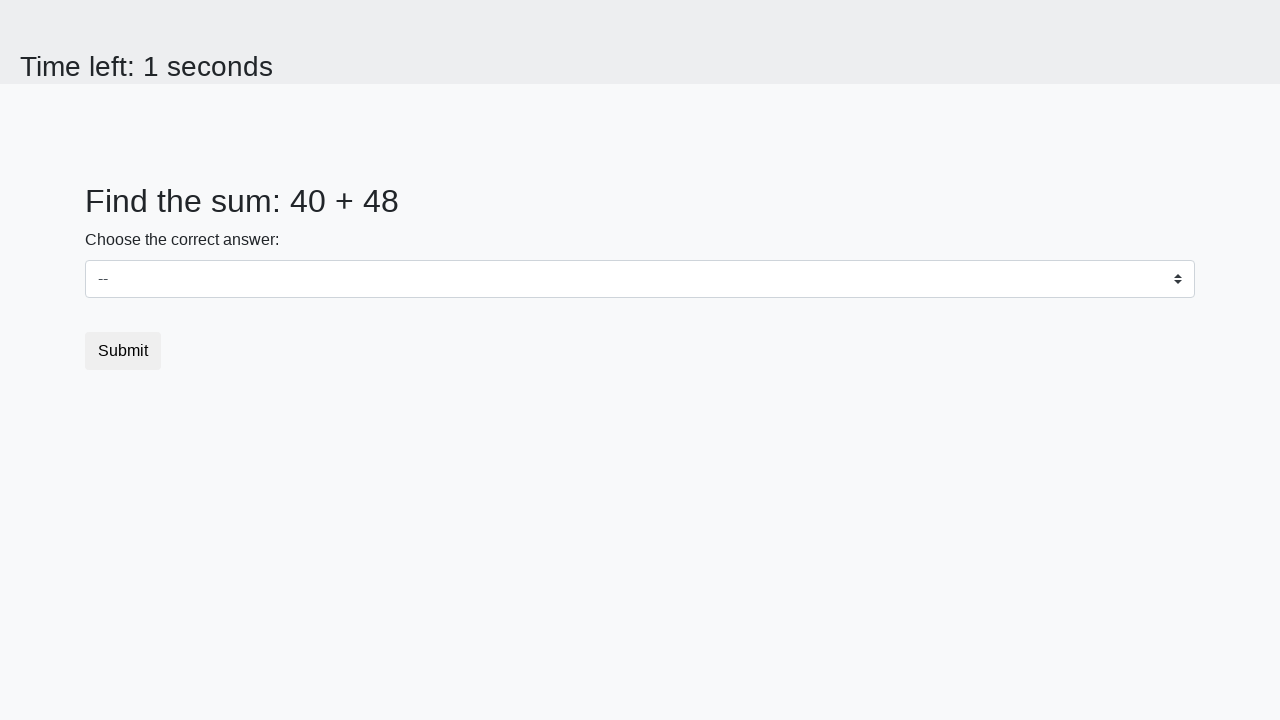